Fills out a complete web form including text fields, radio buttons, checkboxes, dropdown, and date picker, then submits and verifies redirection to thank-you page

Starting URL: https://formy-project.herokuapp.com/form

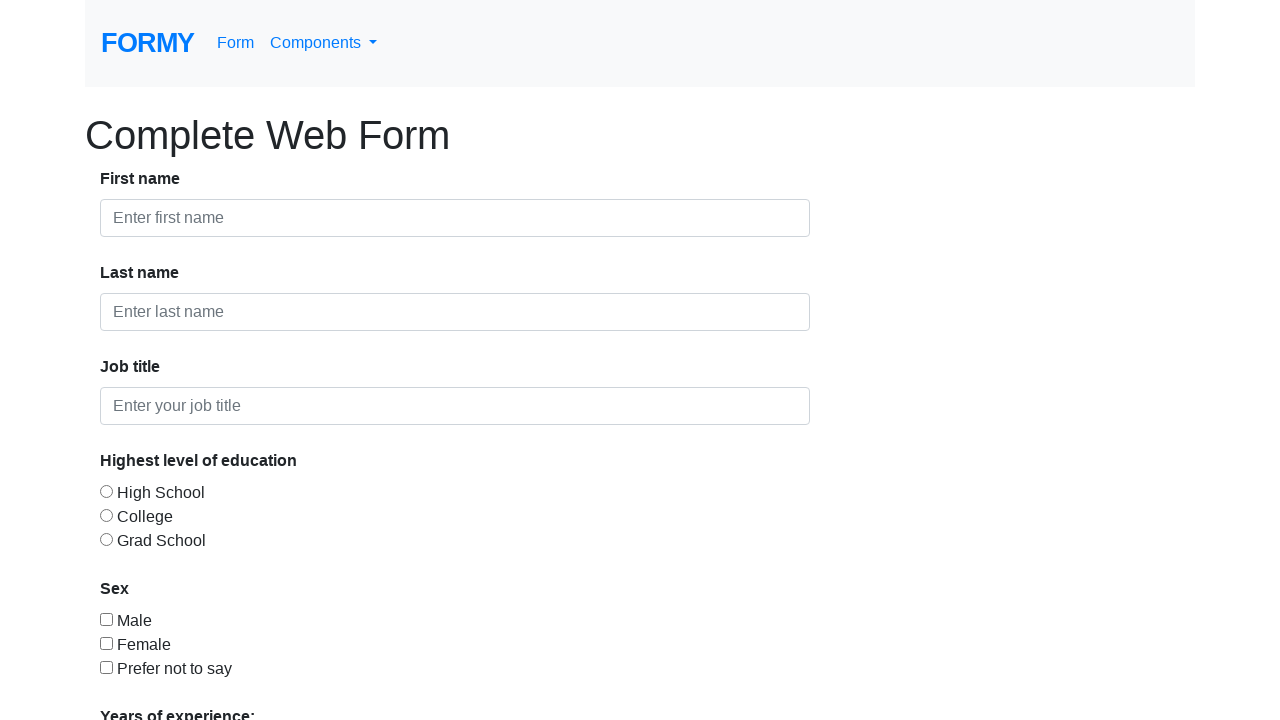

Filled first name field with 'John' on #first-name
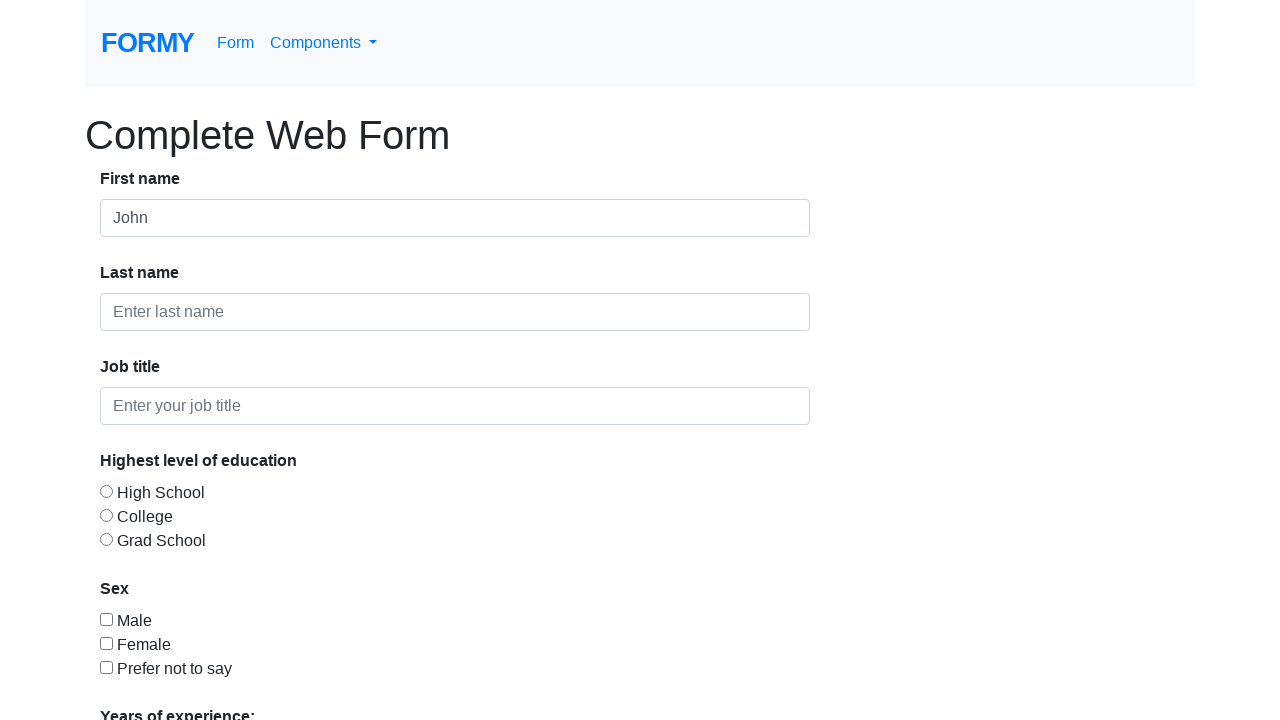

Filled last name field with 'Doe' on #last-name
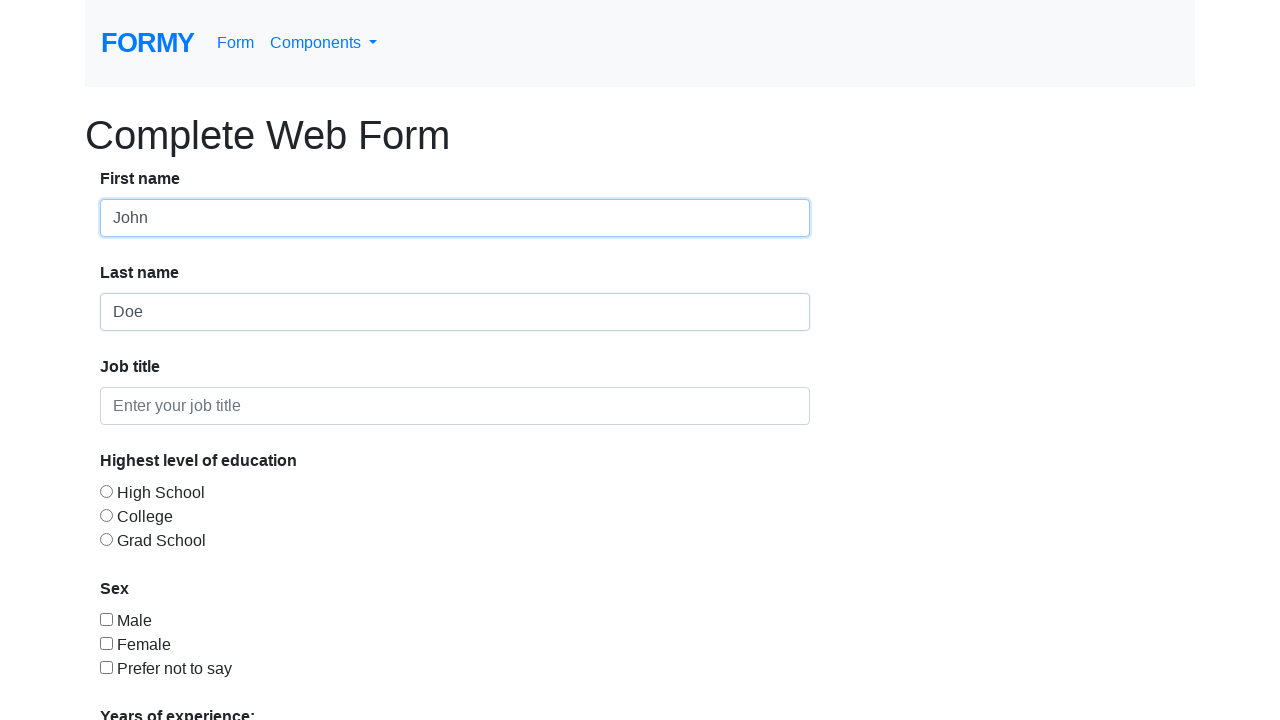

Filled job title field with 'Automation Engineer' on #job-title
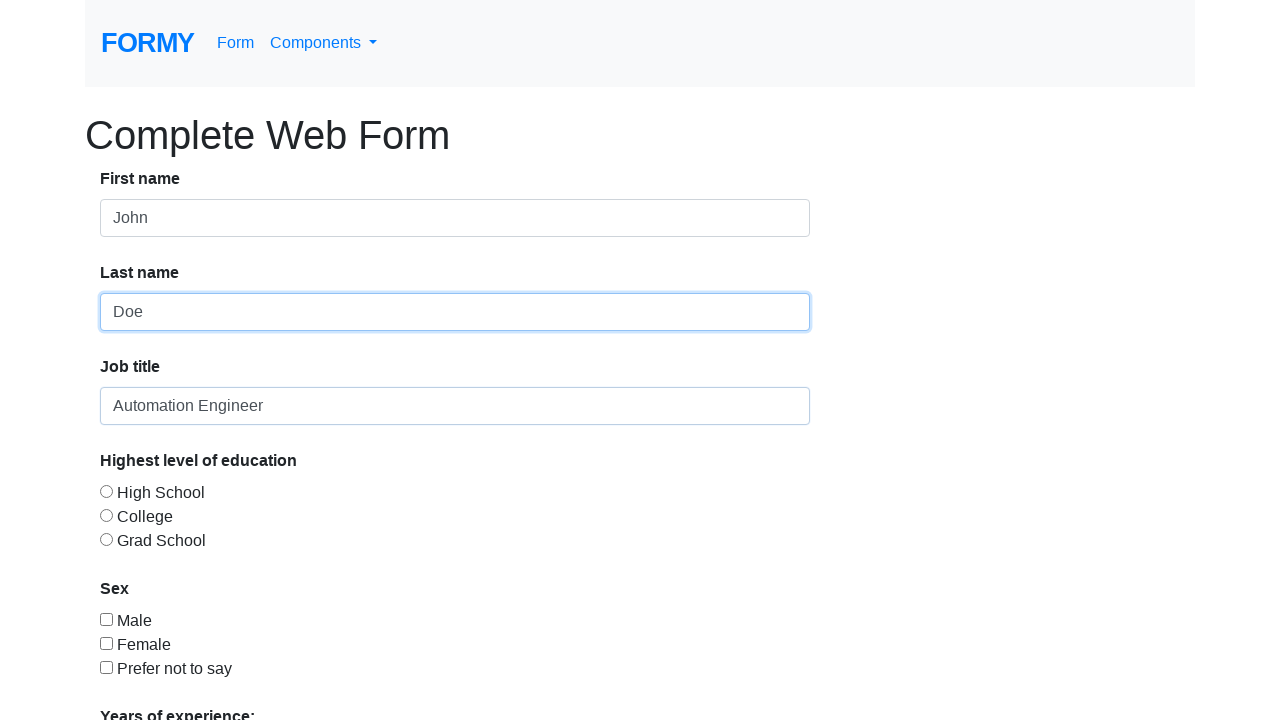

Selected 'College' radio button at (106, 515) on #radio-button-2
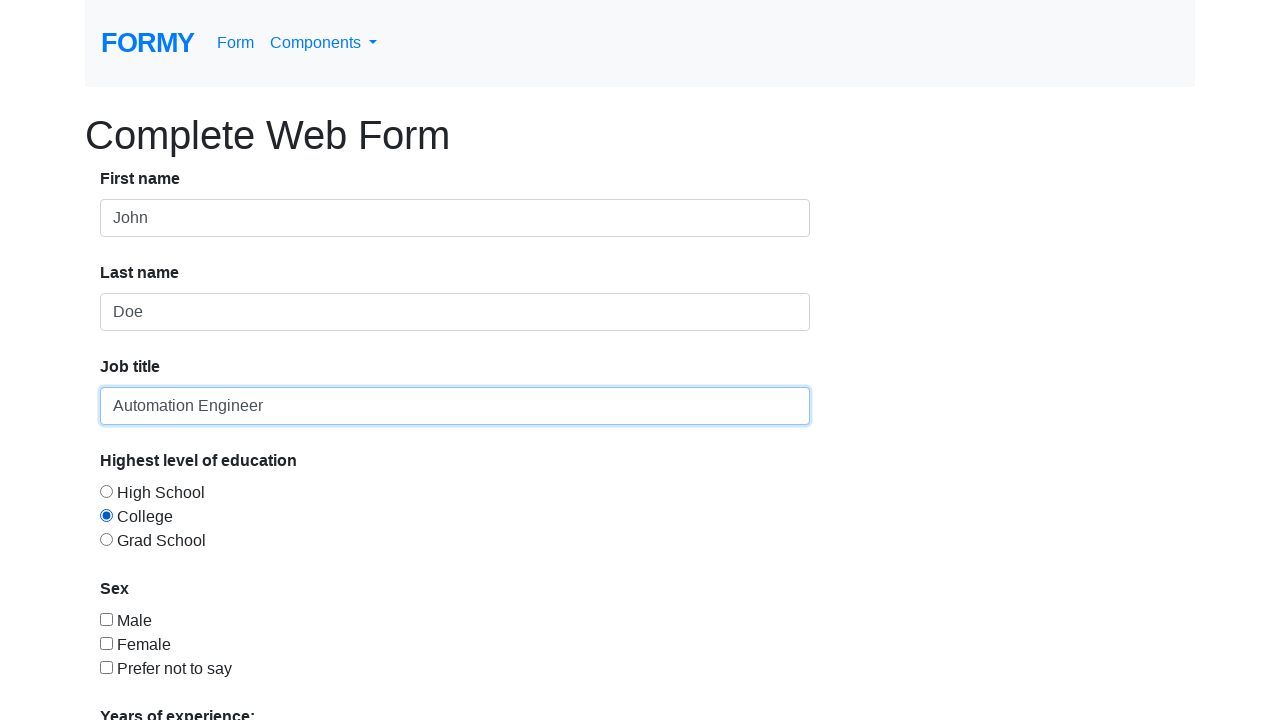

Selected 'Male' checkbox at (106, 619) on #checkbox-1
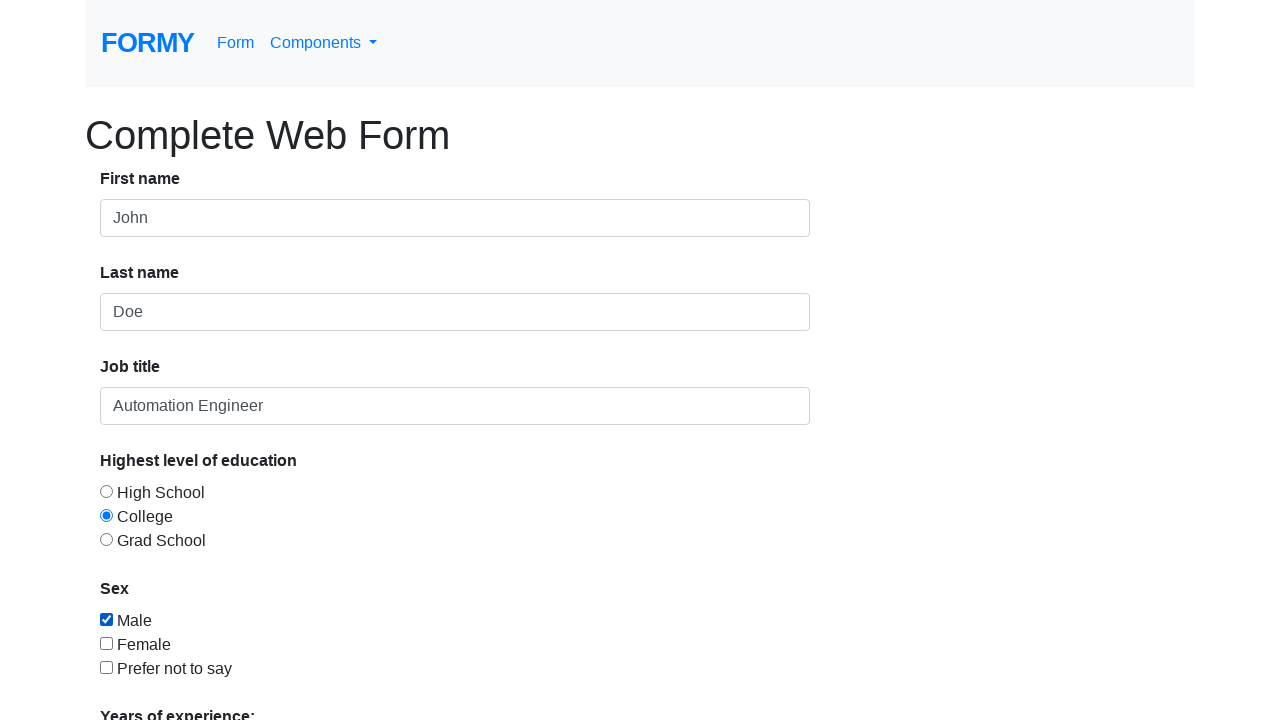

Selected 'Prefer not to say' checkbox at (106, 667) on #checkbox-3
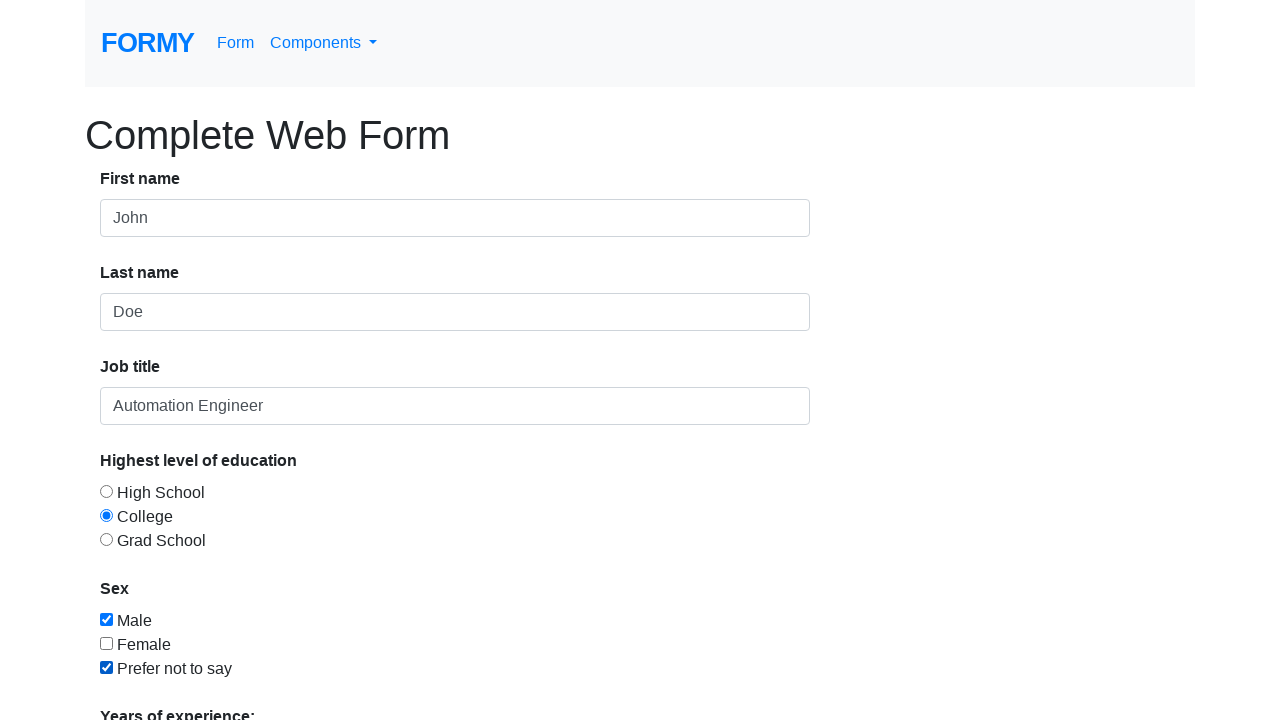

Selected '2-4' from dropdown menu on #select-menu
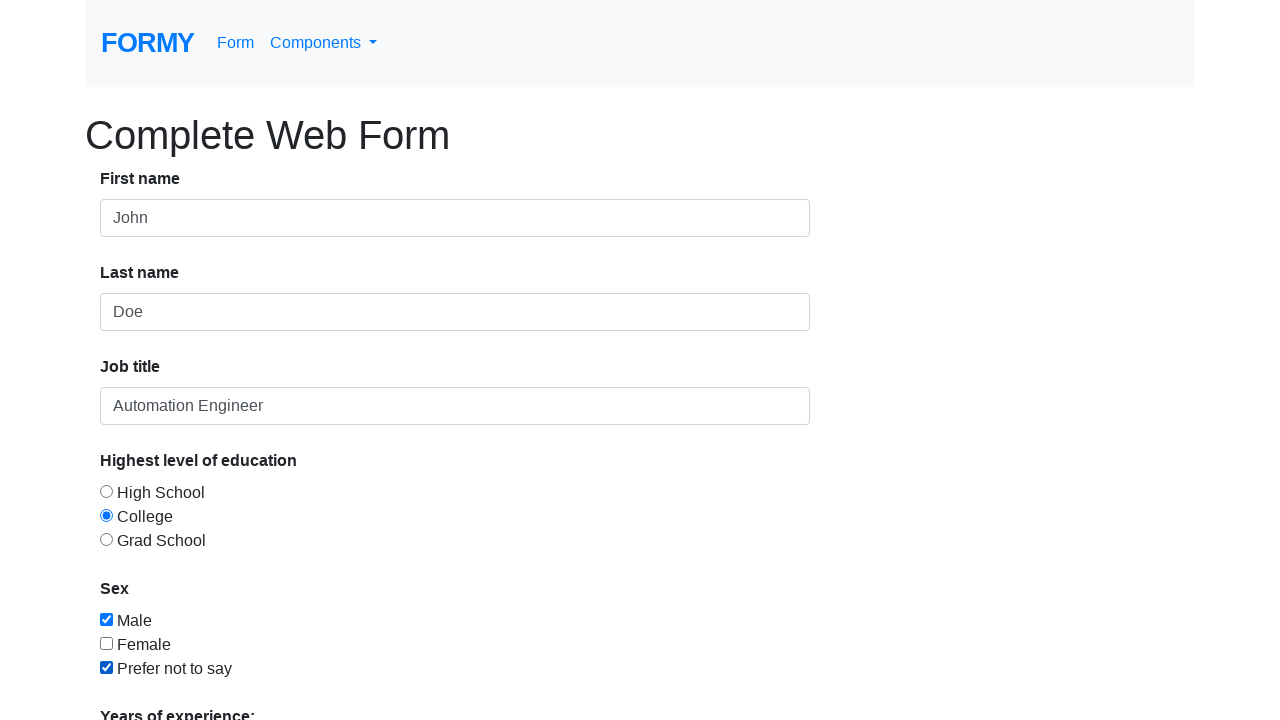

Filled date picker with '10/20/2025' on #datepicker
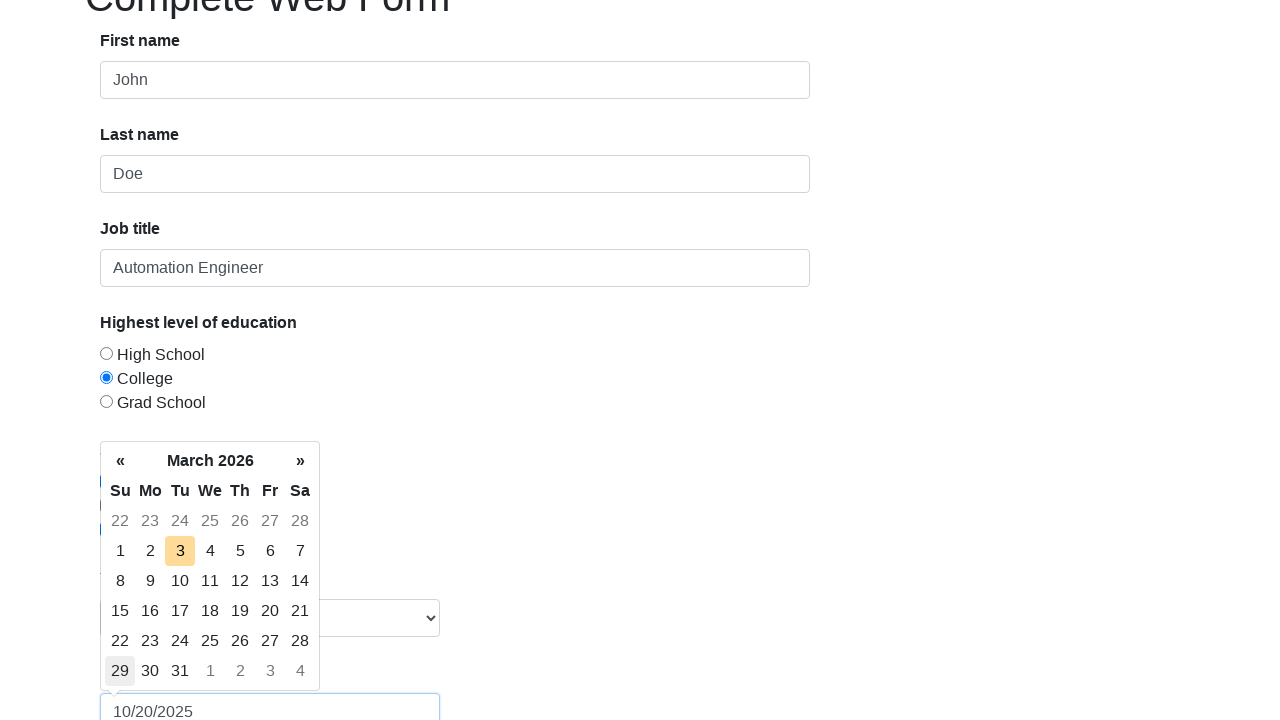

Clicked submit button at (148, 680) on a.btn.btn-lg.btn-primary
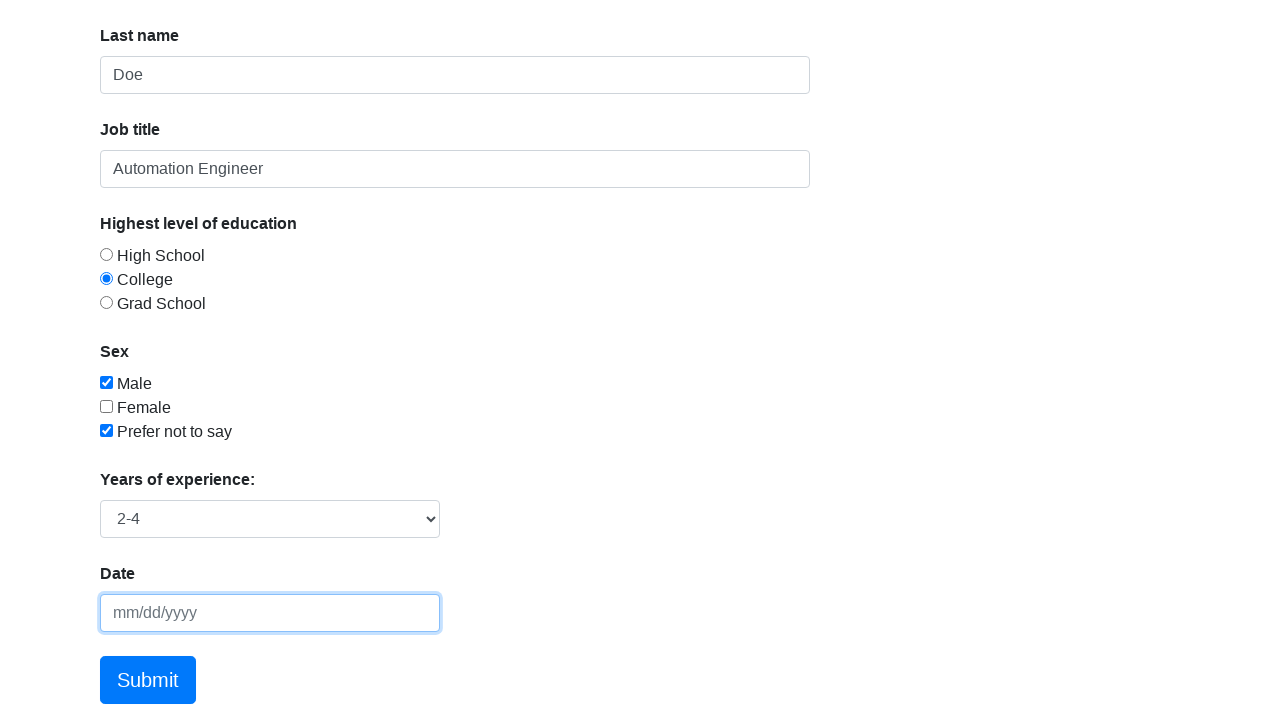

Successfully redirected to thank-you page
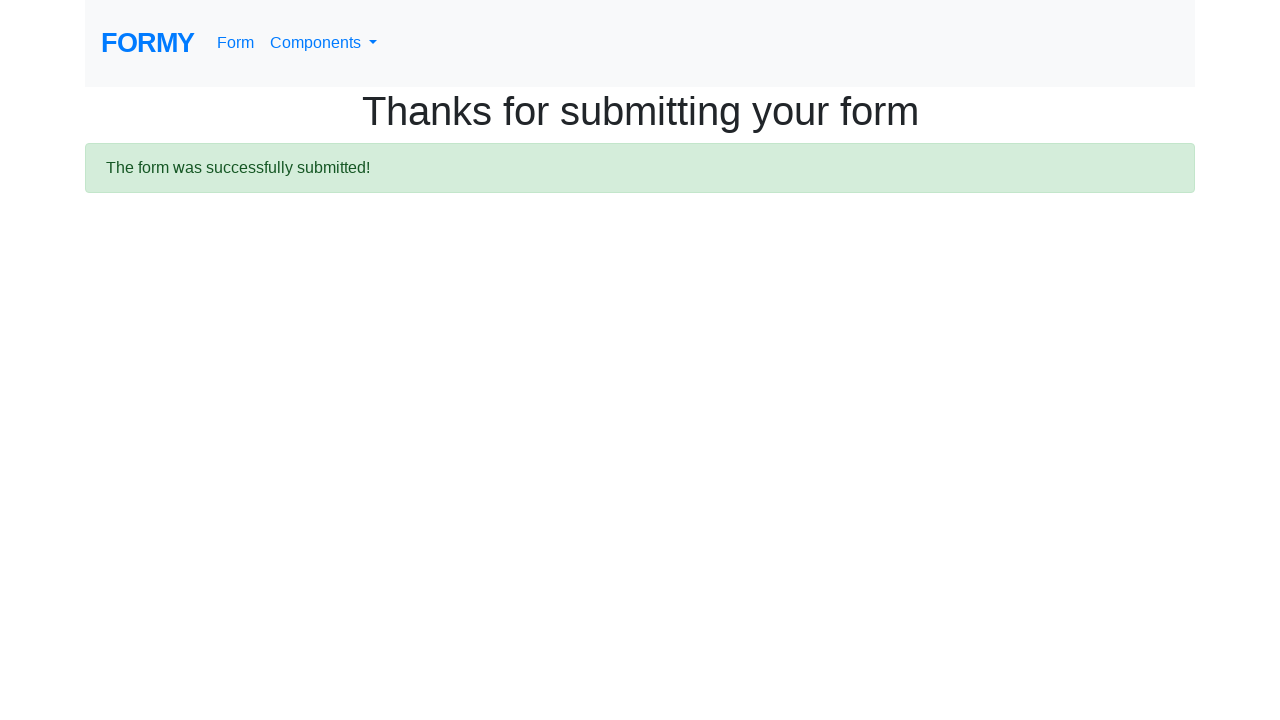

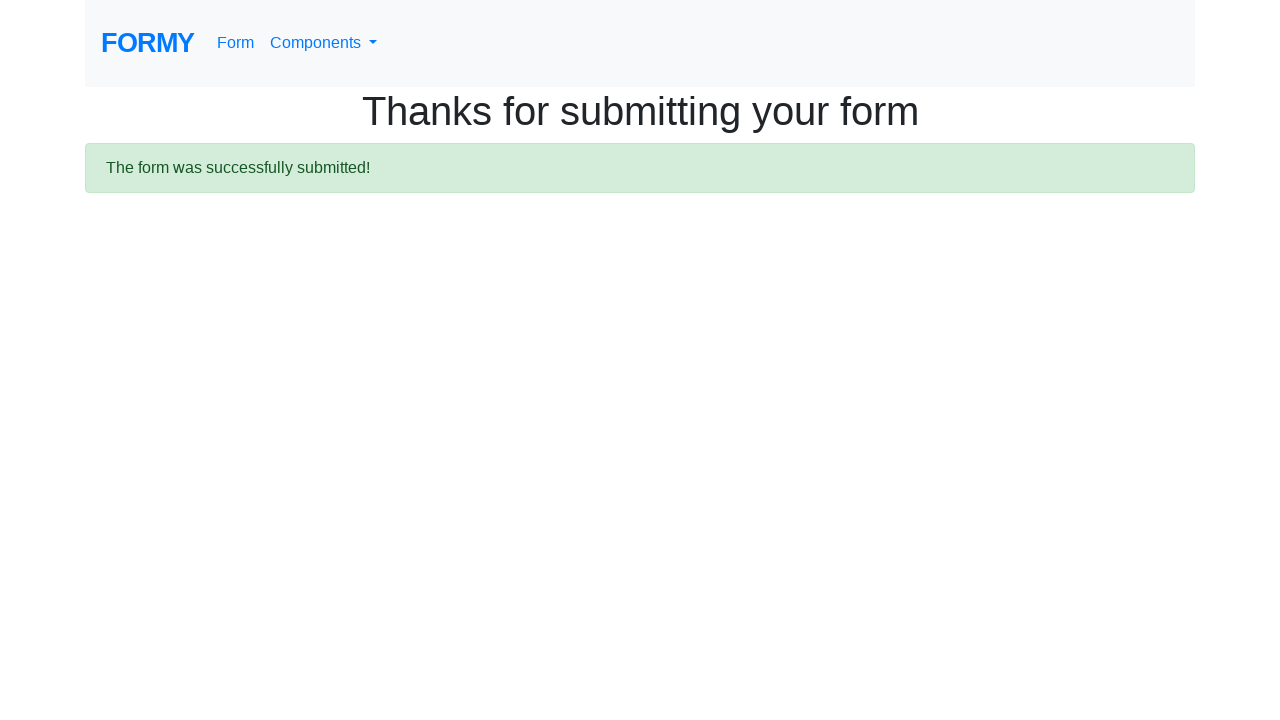